Tests browser window management by resizing, repositioning, and changing window states (fullscreen, maximize, minimize)

Starting URL: https://demoqa.com

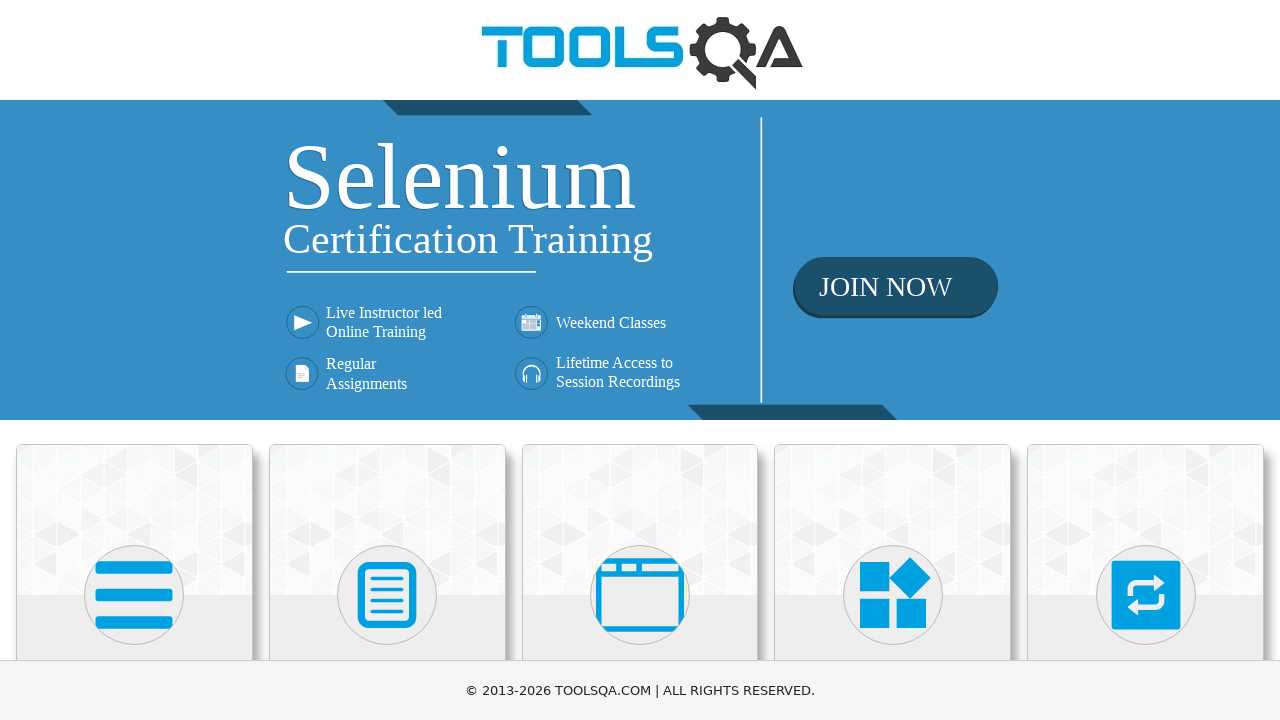

Retrieved initial window size
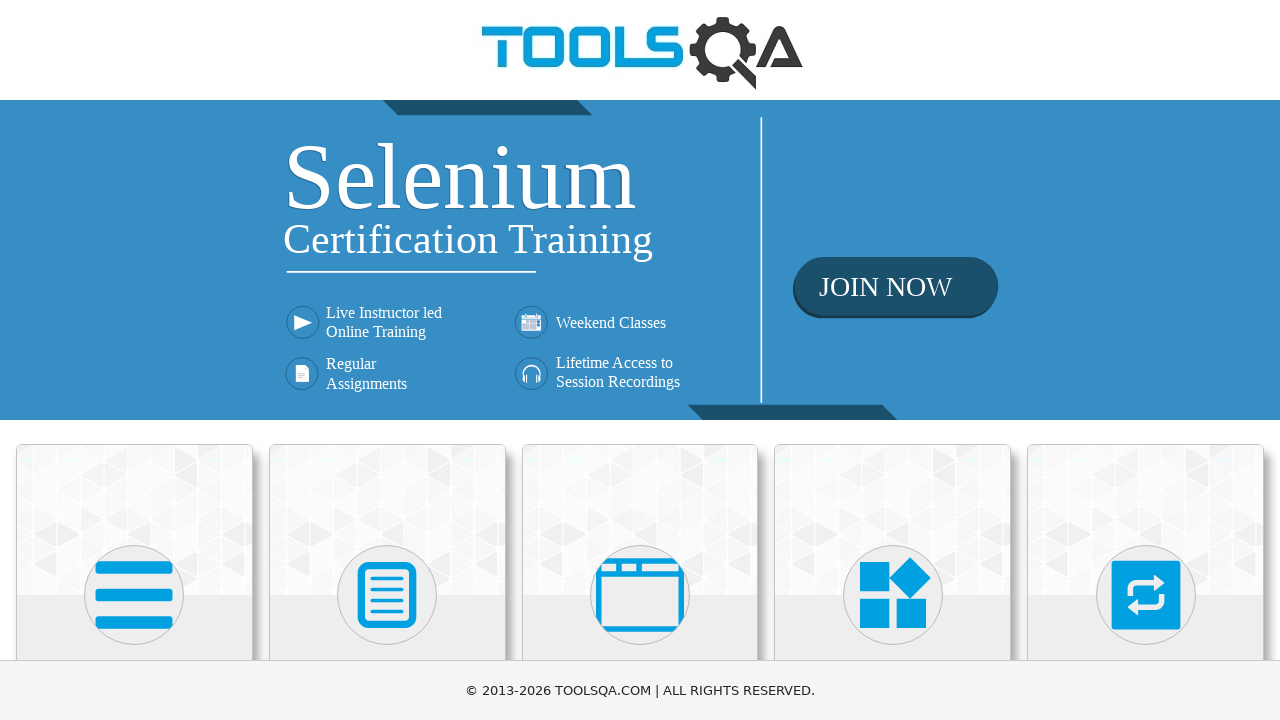

Resized window to 800x600
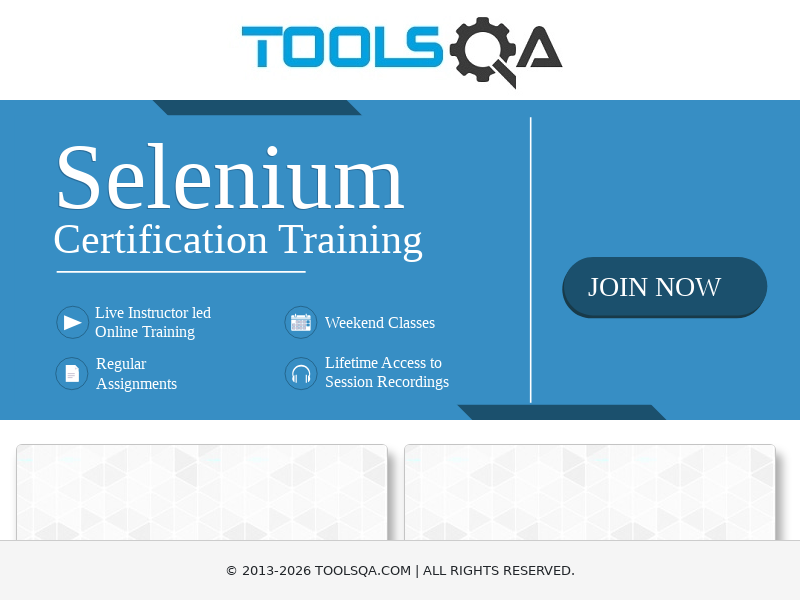

Retrieved new window size after resize
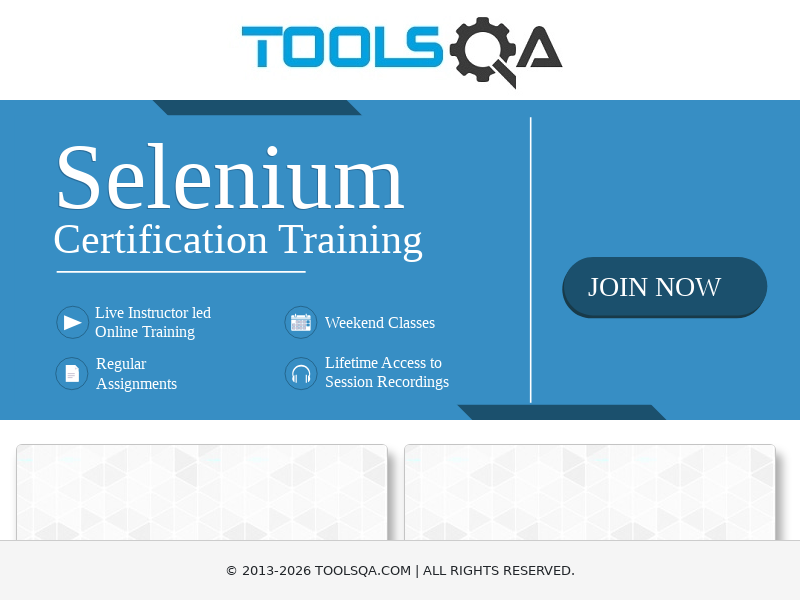

Entered fullscreen mode
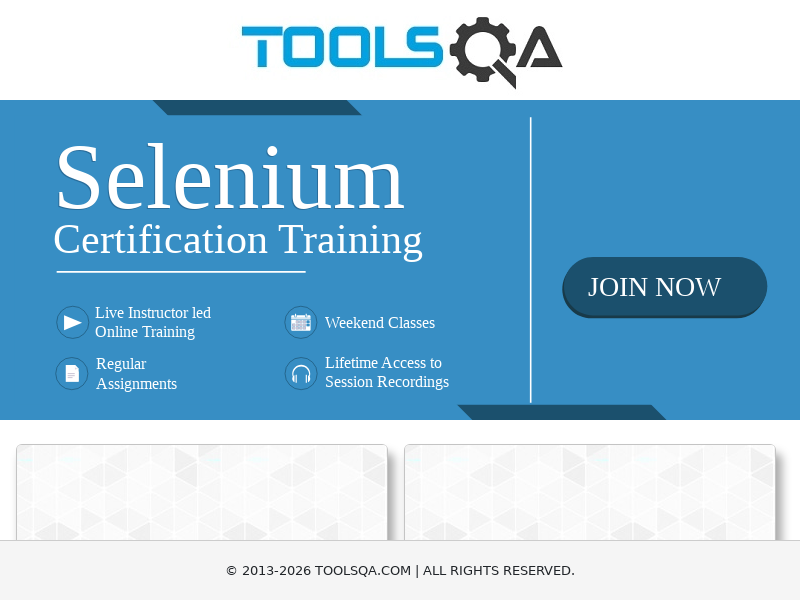

Maximized window to 1920x1080
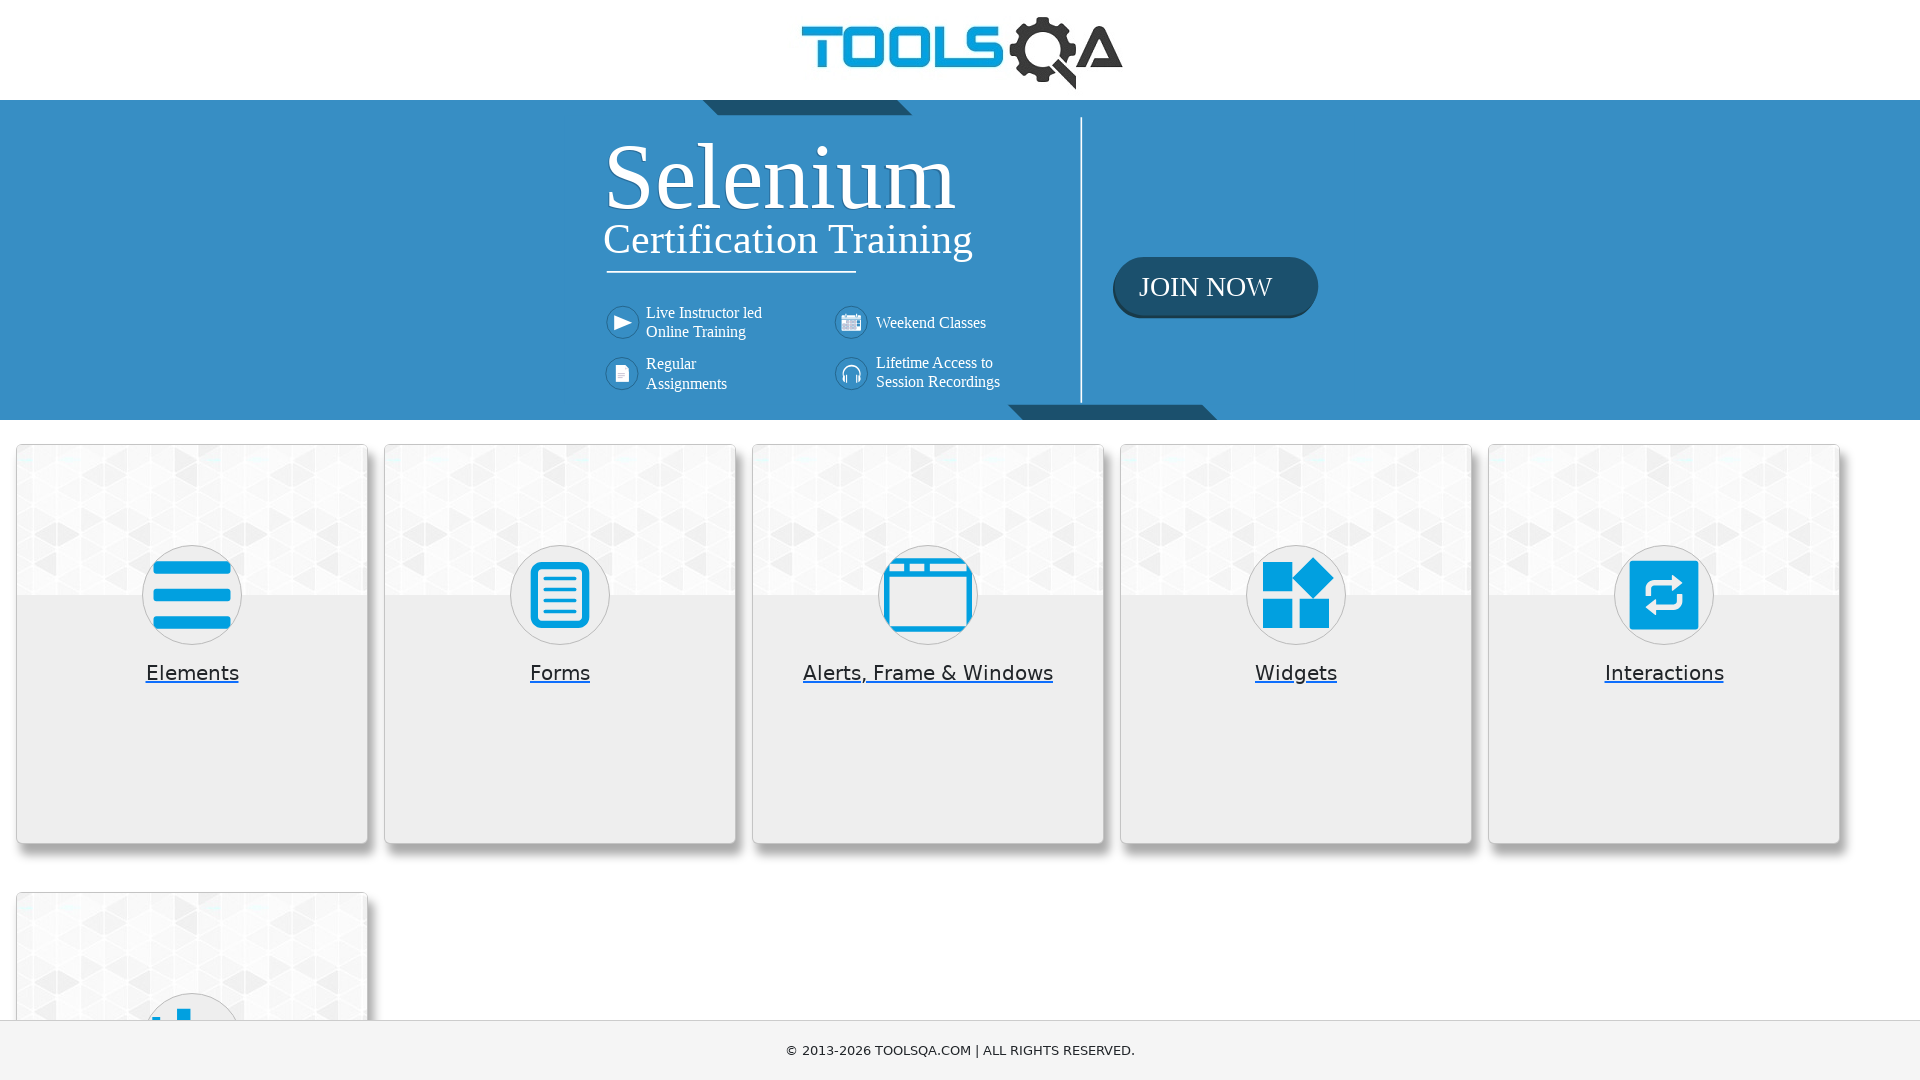

Minimized window to 400x300
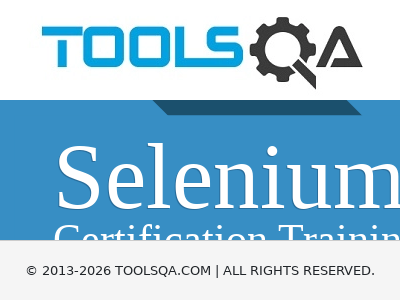

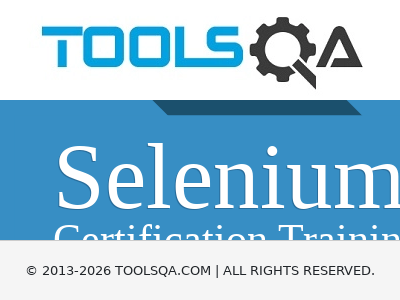